Tests W3Schools try-it editor by switching to the iframe and clicking the "Try it" button to trigger a JavaScript prompt

Starting URL: https://www.w3schools.com/js/tryit.asp?filename=tryjs_prompt

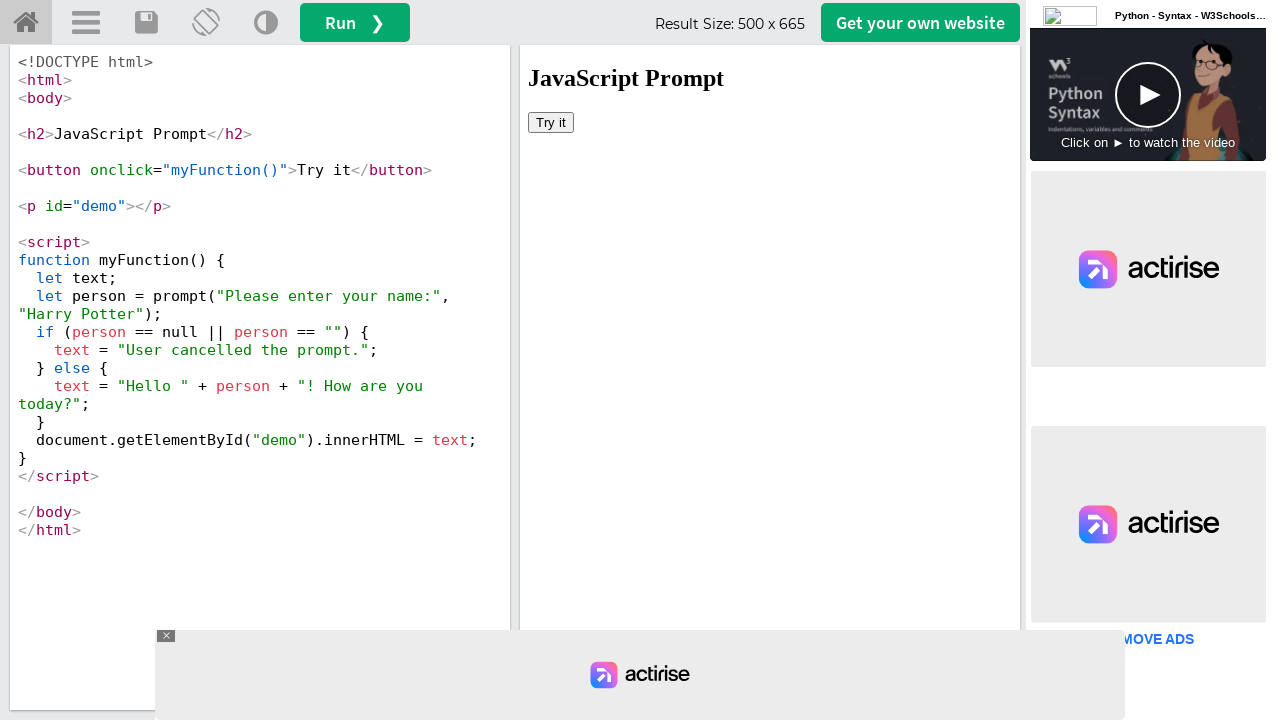

Located the iframeResult frame containing the try-it editor
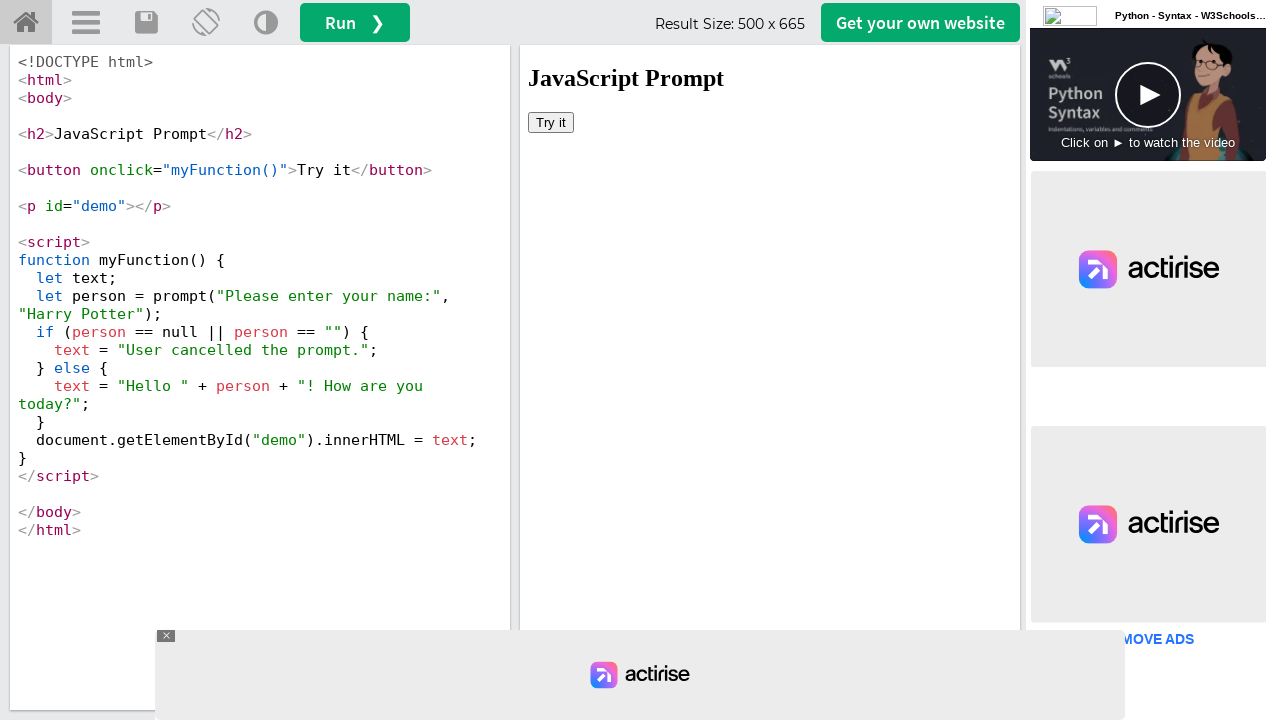

Clicked the 'Try it' button inside the iframe at (551, 122) on #iframeResult >> internal:control=enter-frame >> xpath=//button[text() = 'Try it
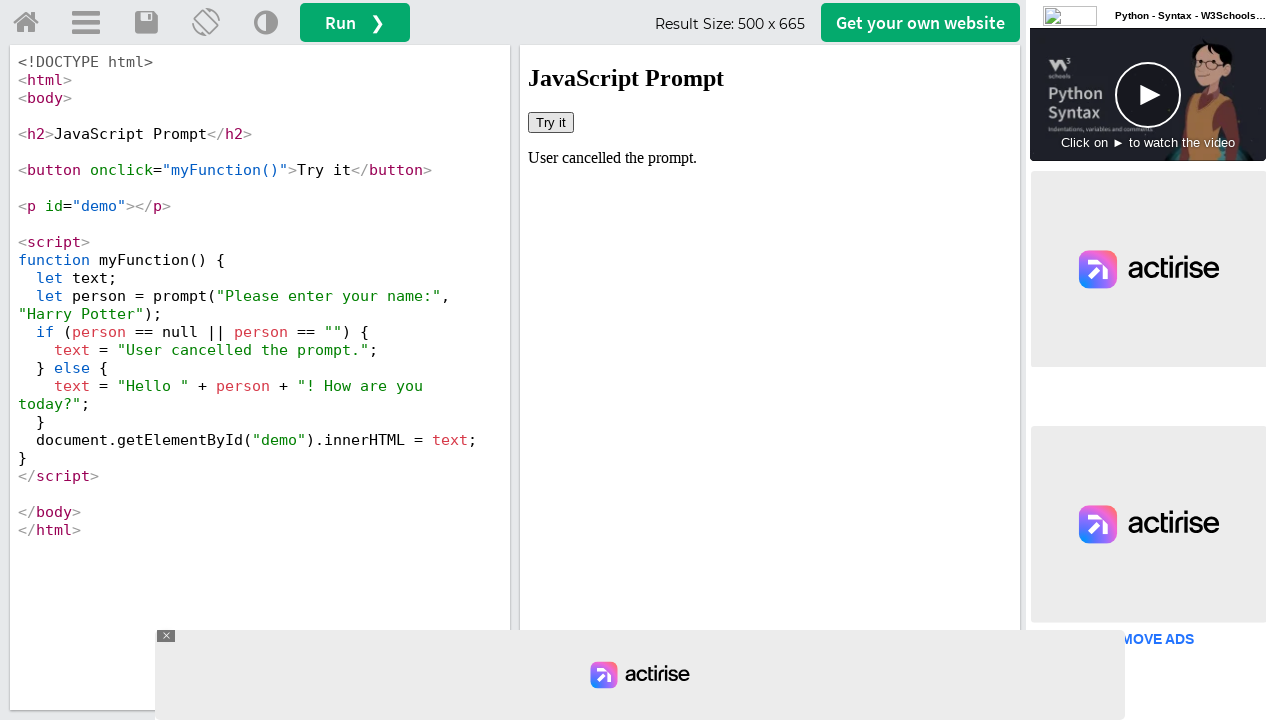

Set up dialog handler to accept JavaScript prompt with 'Test User'
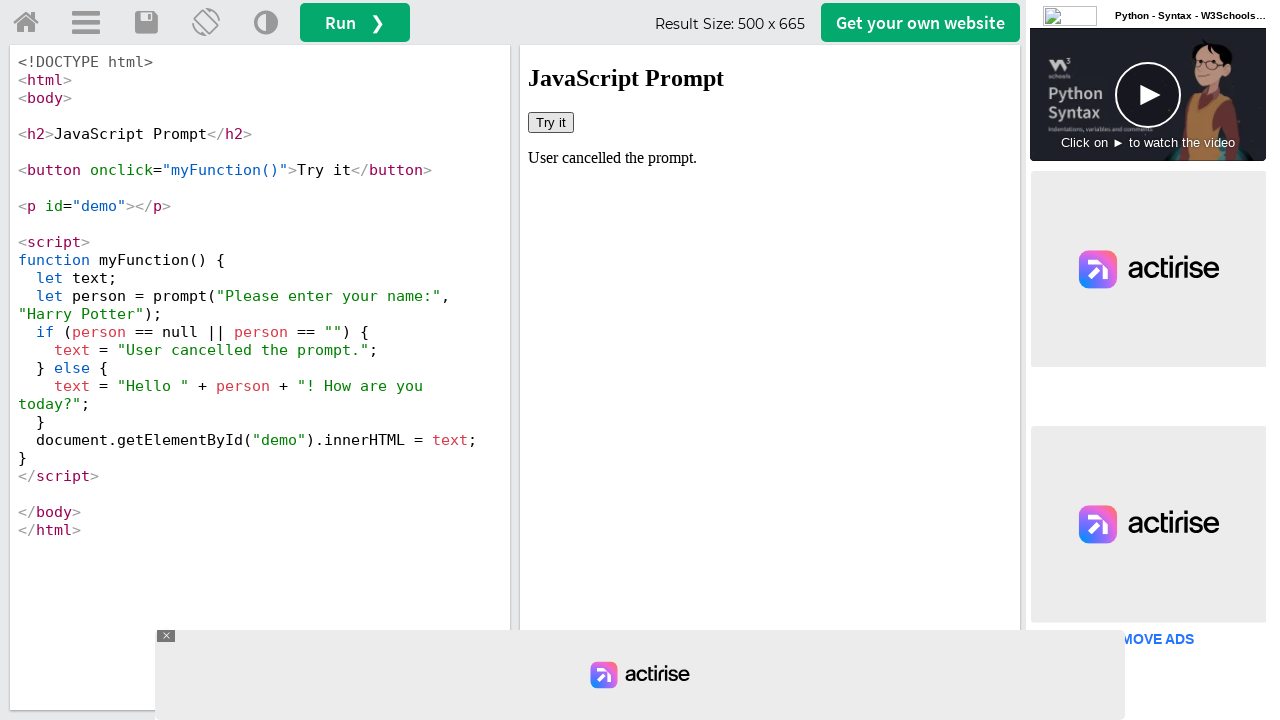

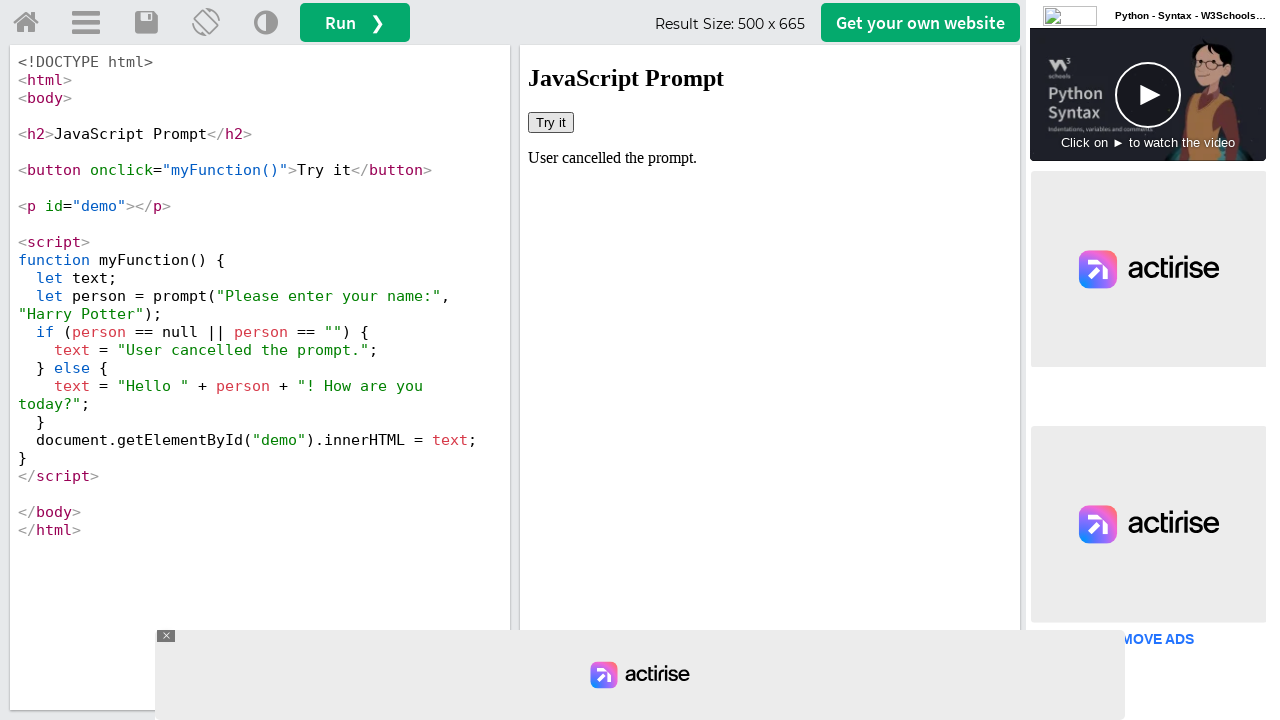